Tests a verification flow by clicking a verify button and checking that a success message containing "successful" appears on the page.

Starting URL: http://suninjuly.github.io/wait1.html

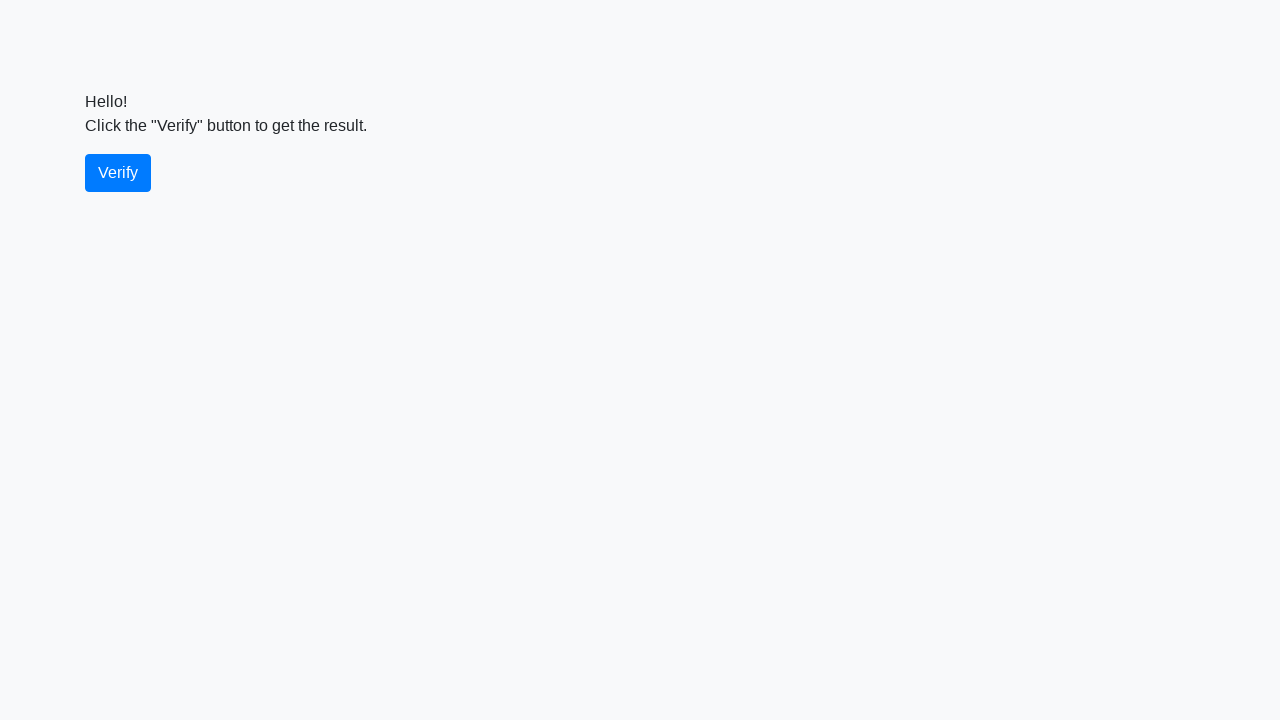

Clicked the verify button at (118, 173) on #verify
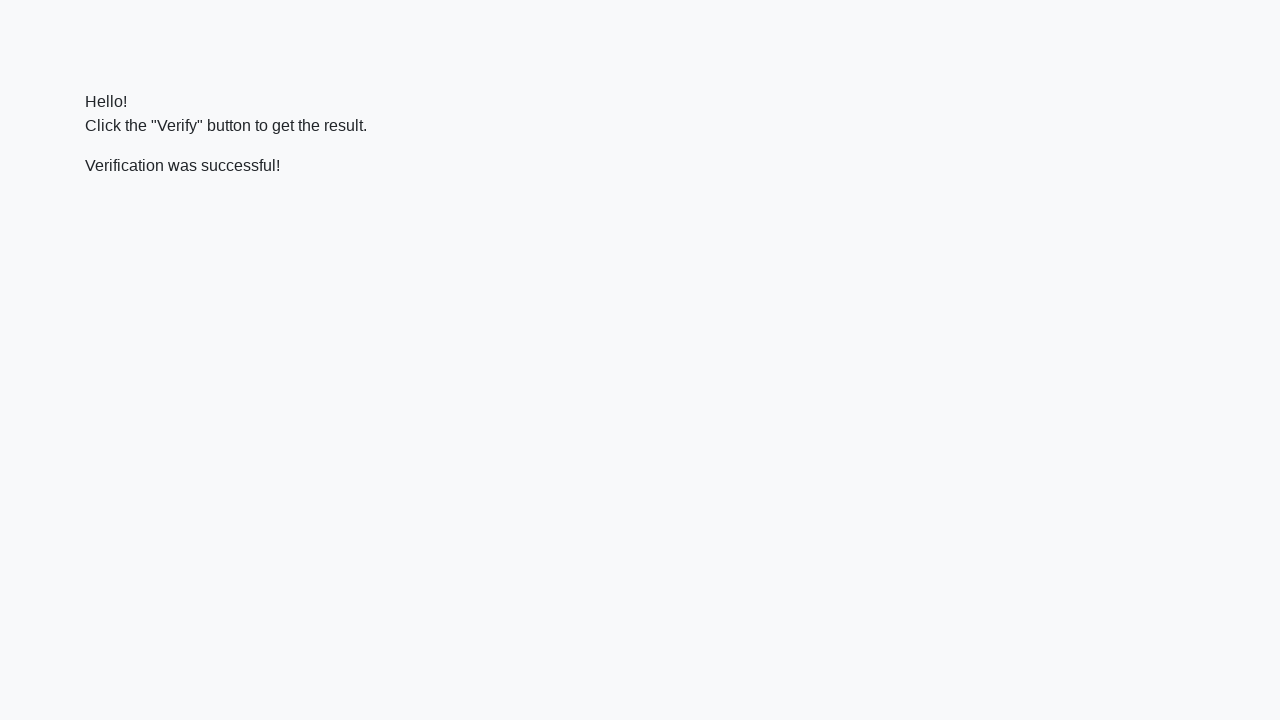

Success message element loaded
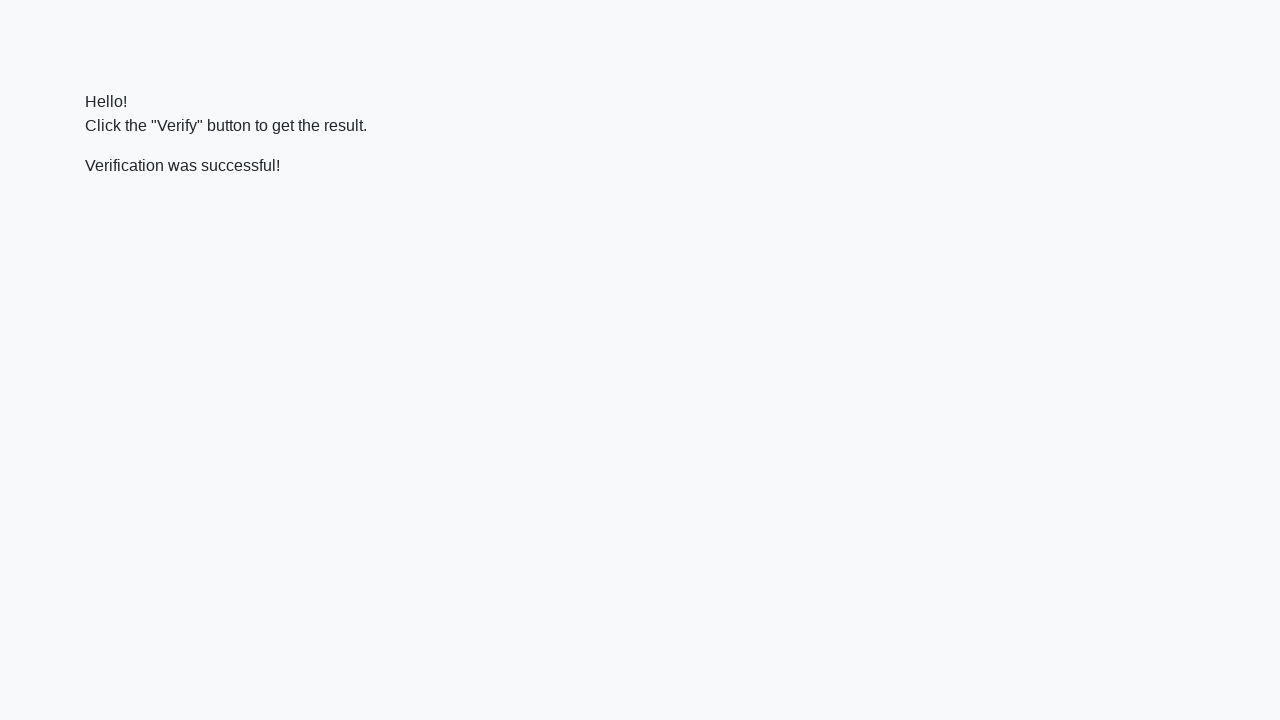

Verified that success message contains 'successful'
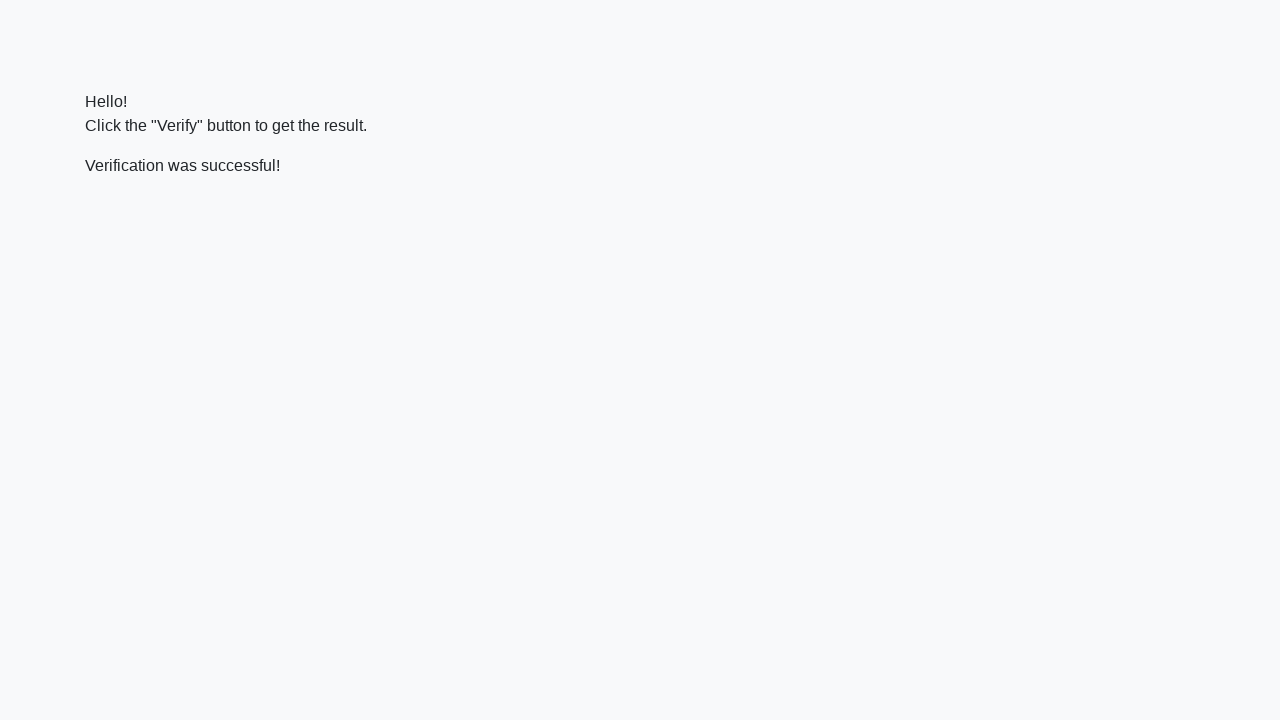

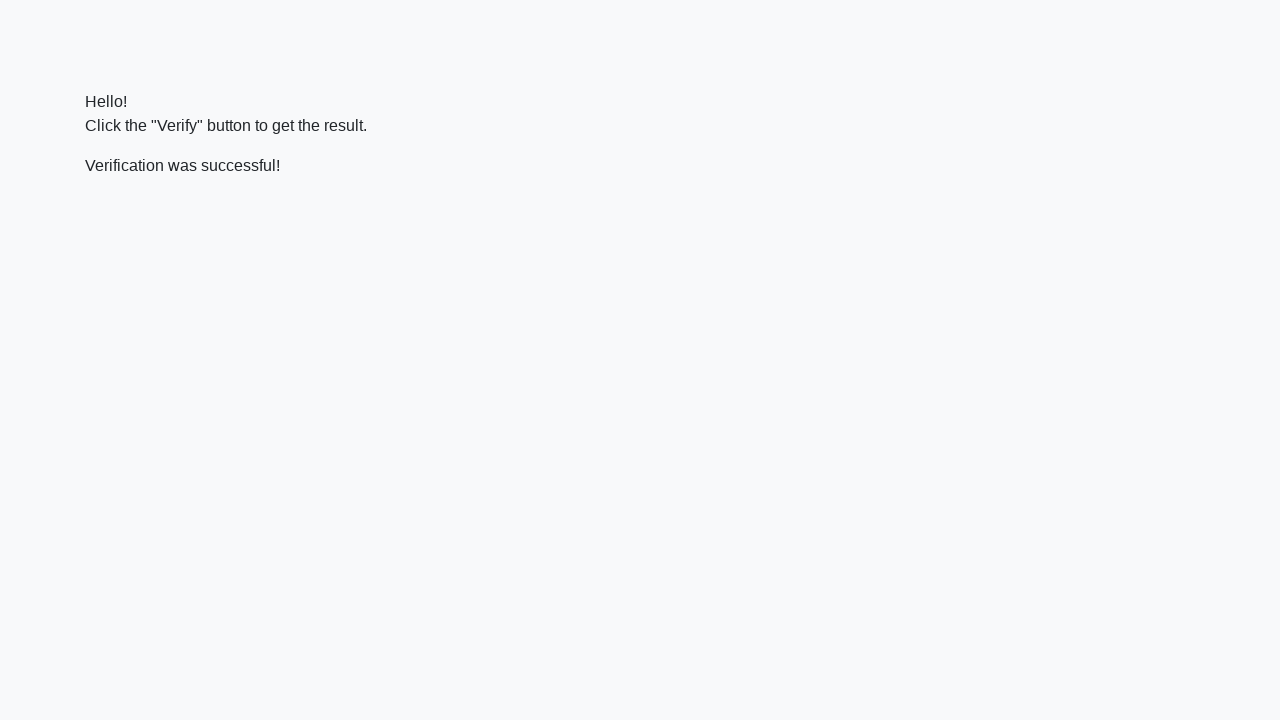